Tests checkbox toggle functionality by clicking checkboxes and verifying their selected/unselected states. It toggles the first checkbox twice and the second checkbox twice, checking the state after each click.

Starting URL: http://the-internet.herokuapp.com/checkboxes

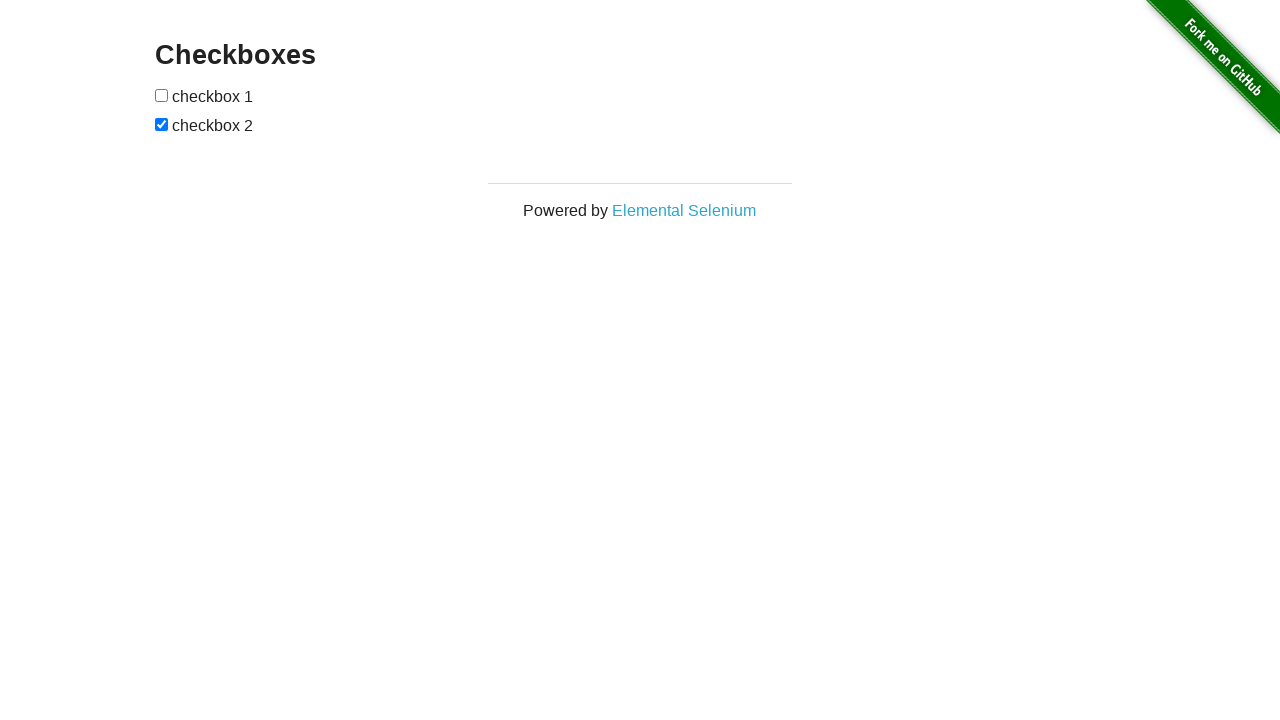

Clicked first checkbox to select it at (162, 95) on [type=checkbox]
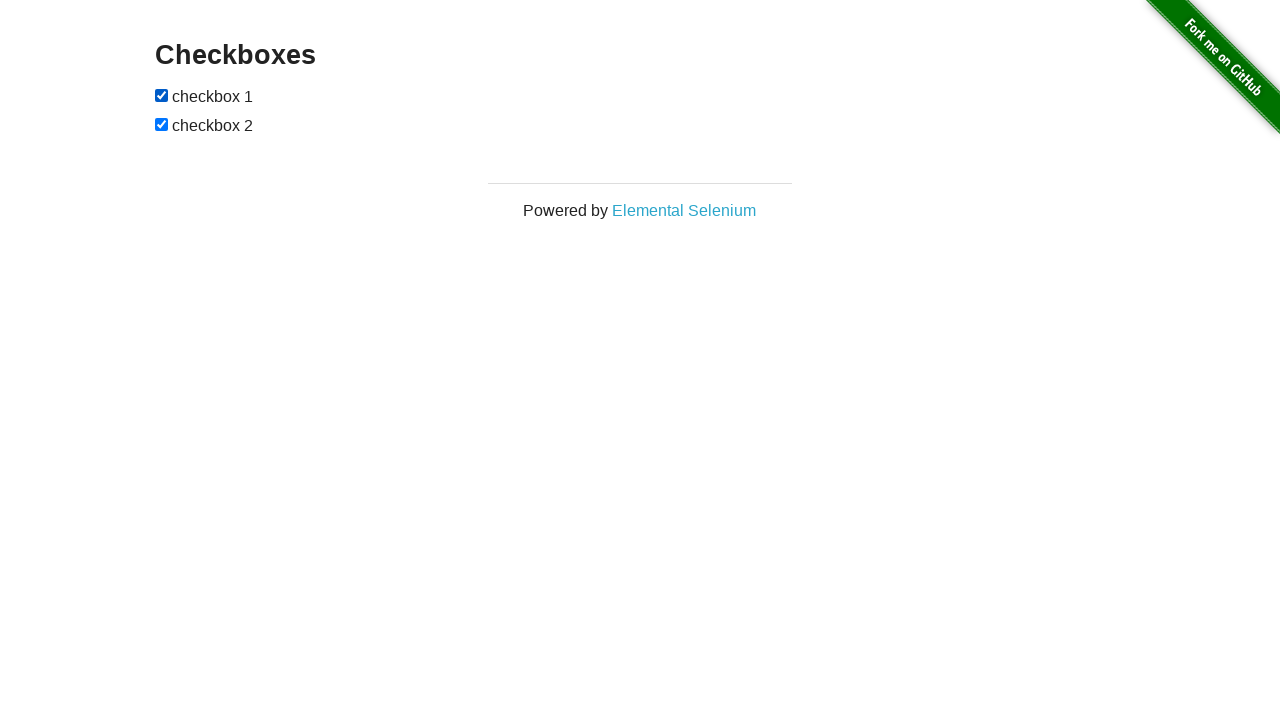

Verified first checkbox is selected
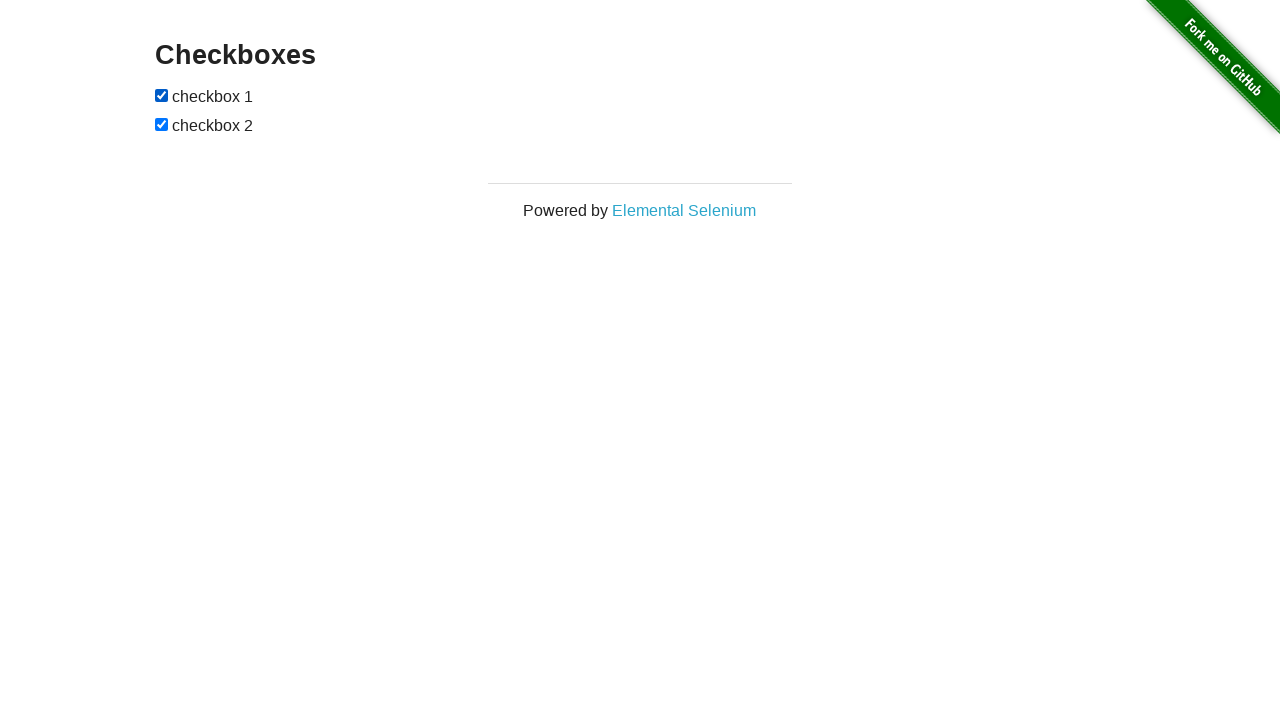

Clicked first checkbox to deselect it at (162, 95) on [type=checkbox]
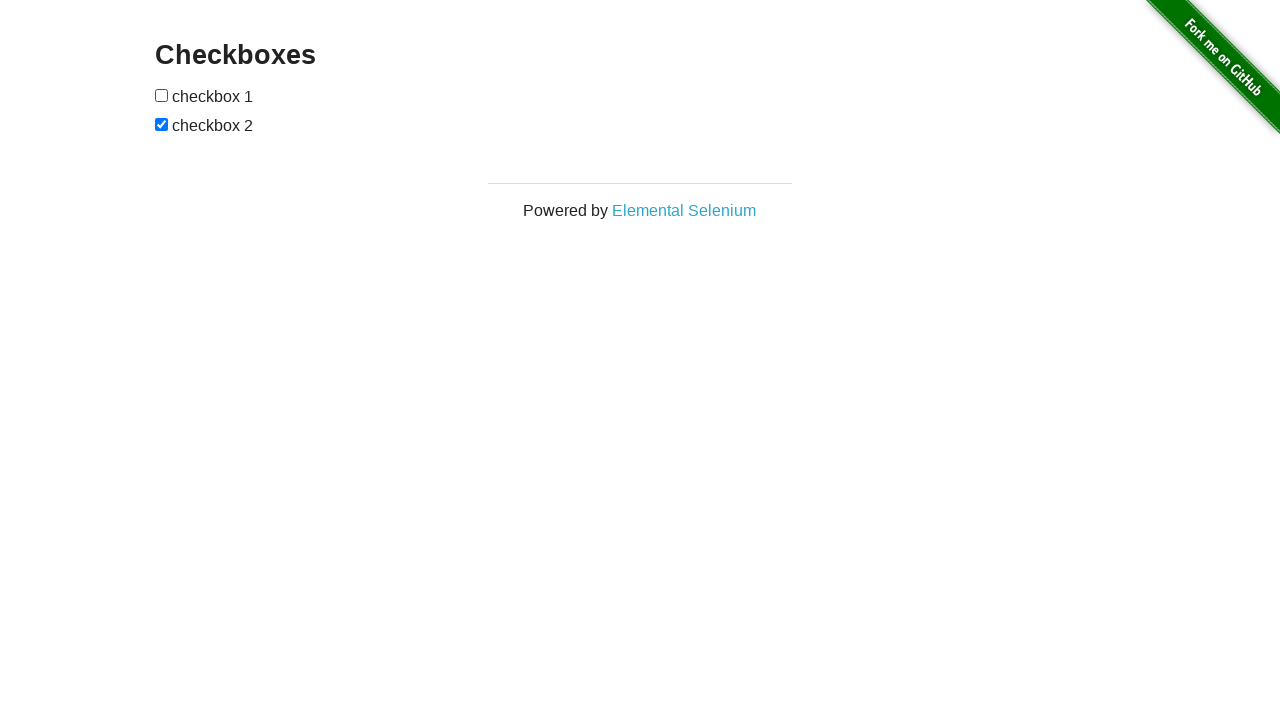

Verified first checkbox is deselected
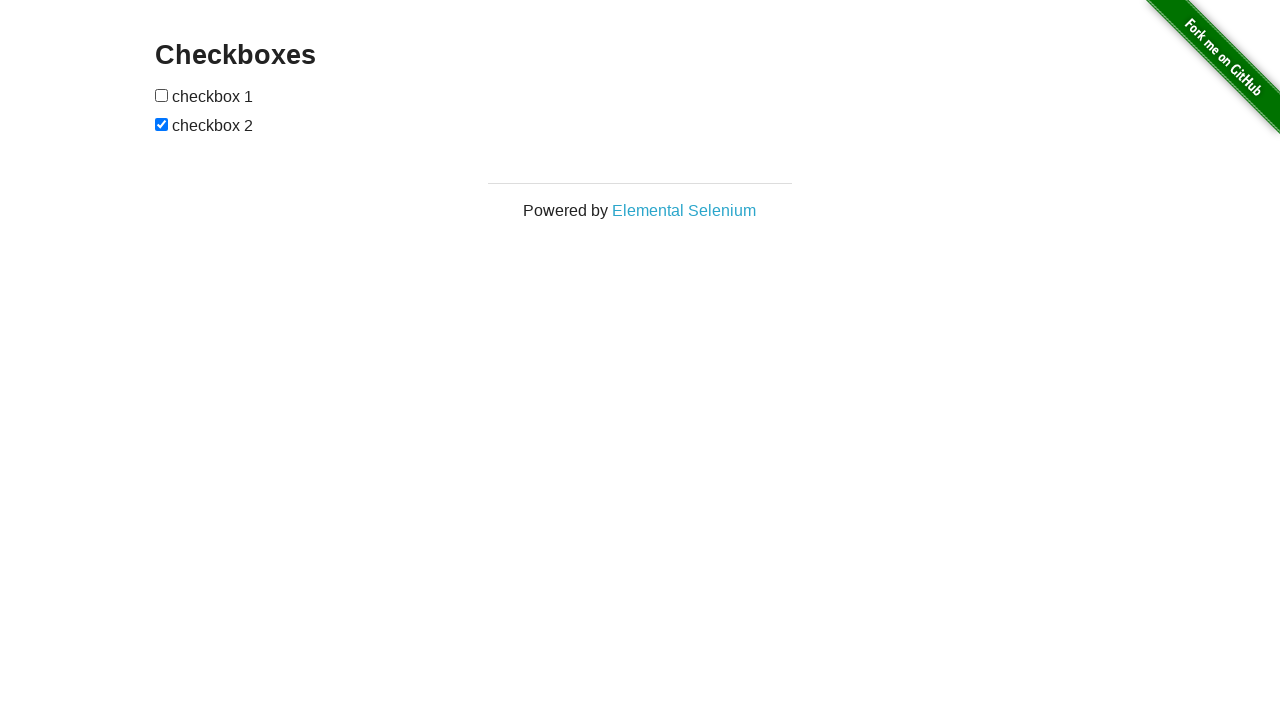

Clicked second checkbox to deselect it at (162, 124) on #checkboxes input:nth-of-type(2)
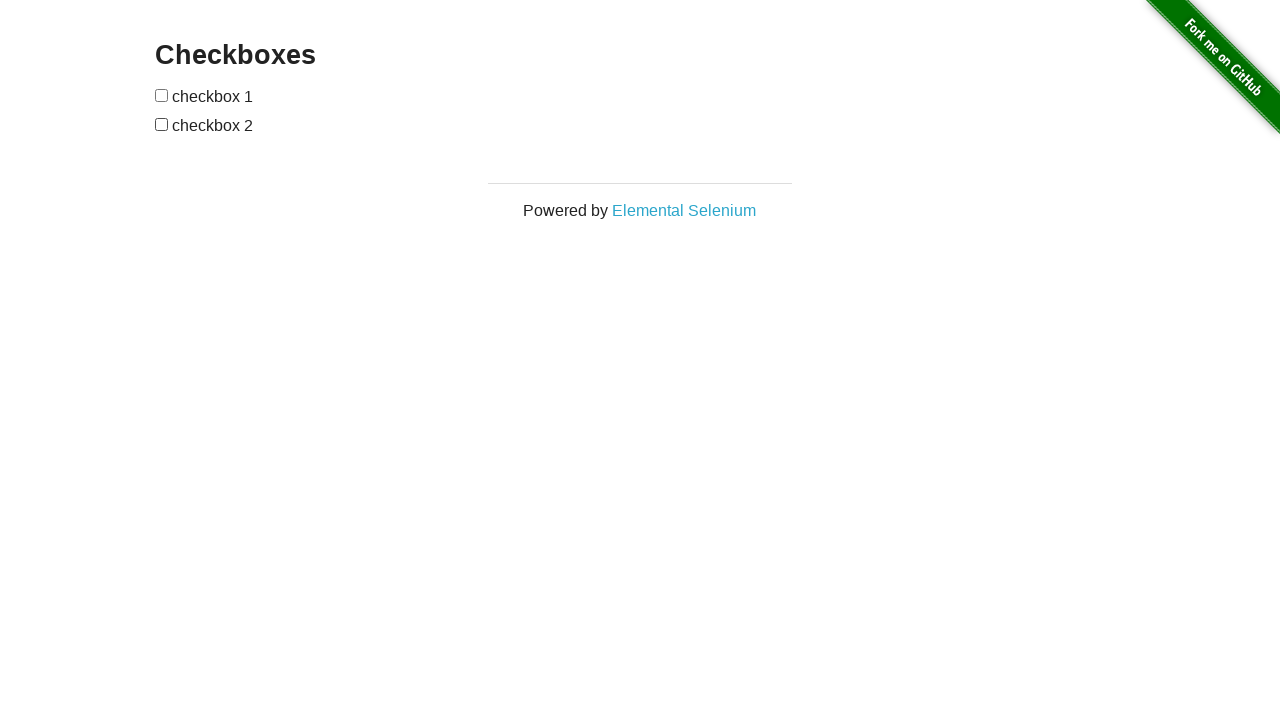

Verified second checkbox is deselected
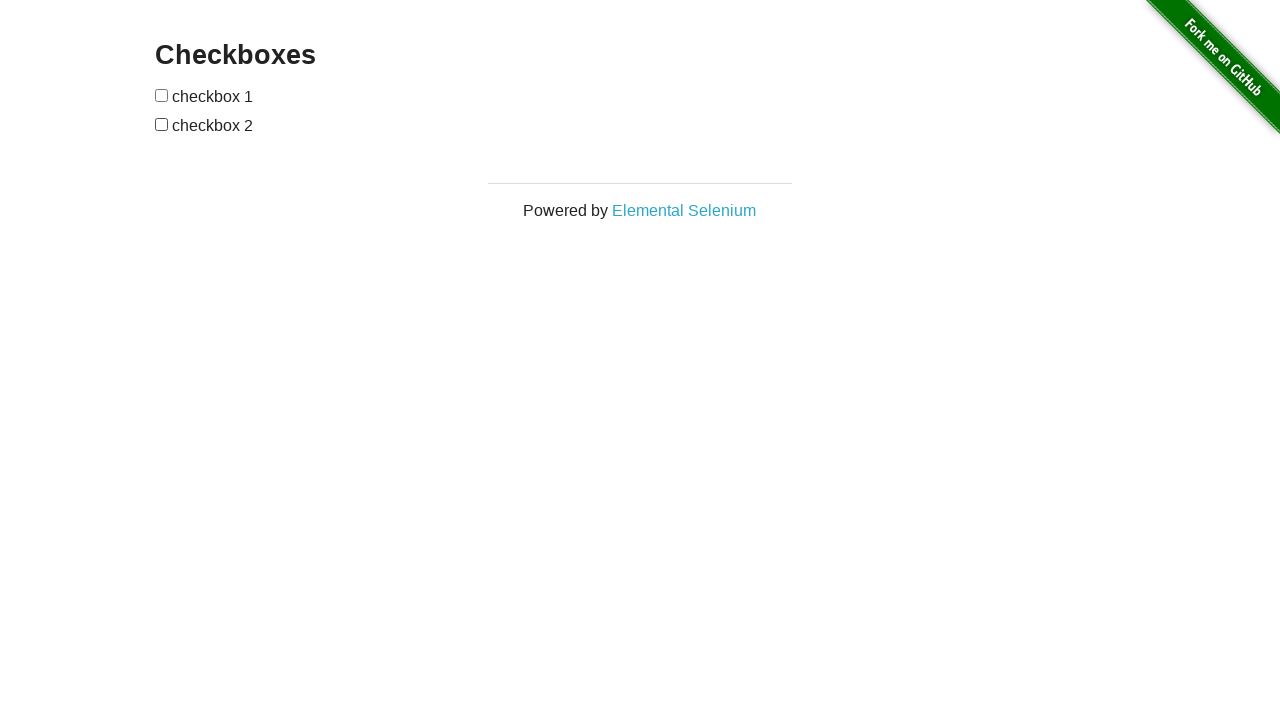

Clicked second checkbox to select it at (162, 124) on #checkboxes input:nth-of-type(2)
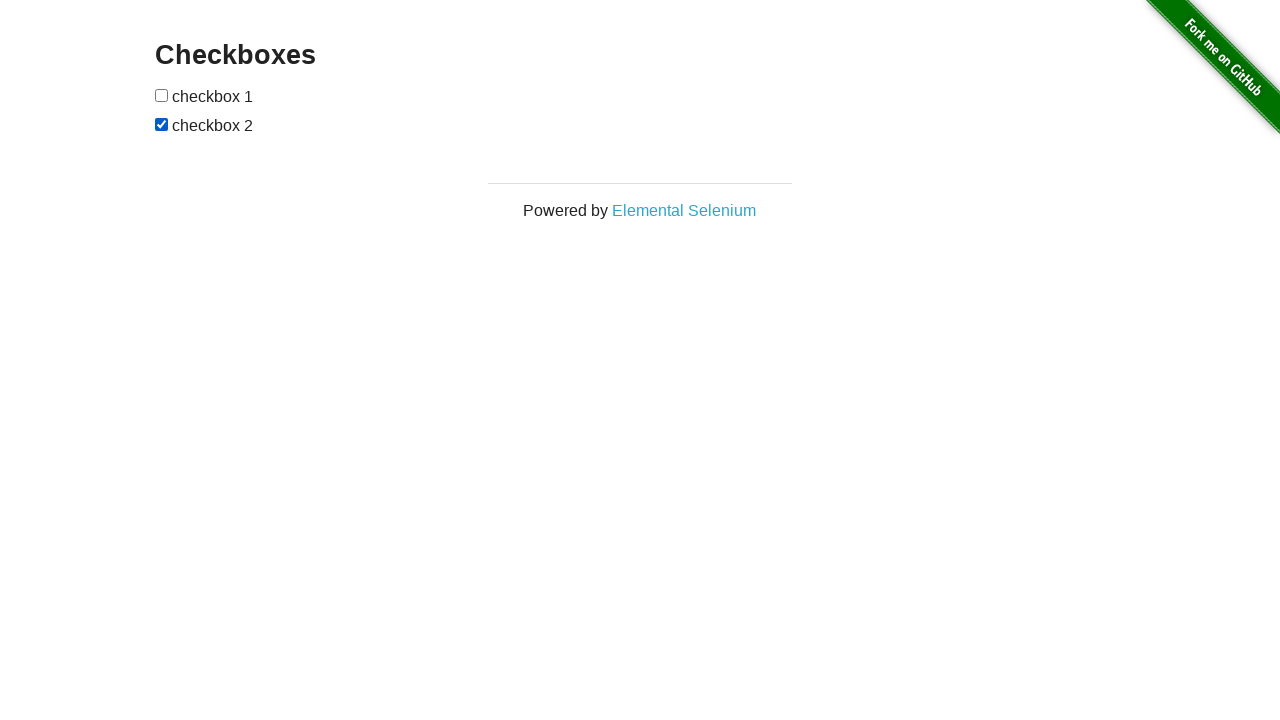

Verified second checkbox is selected
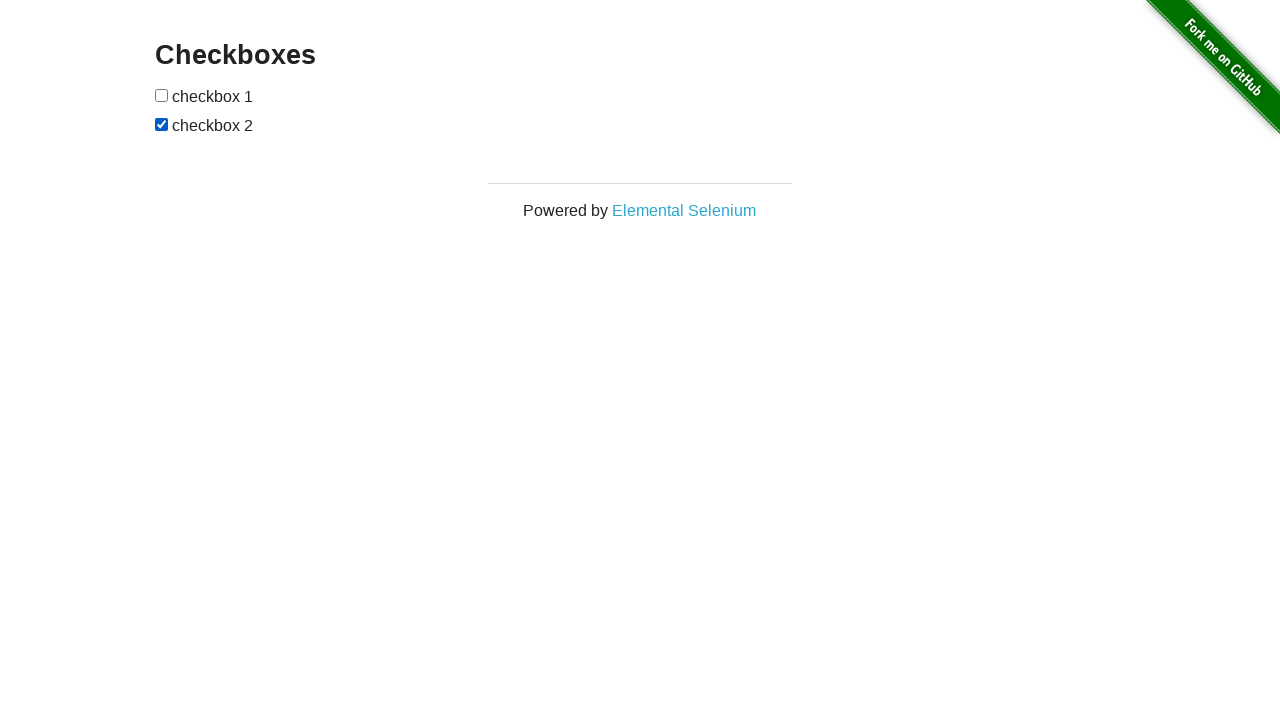

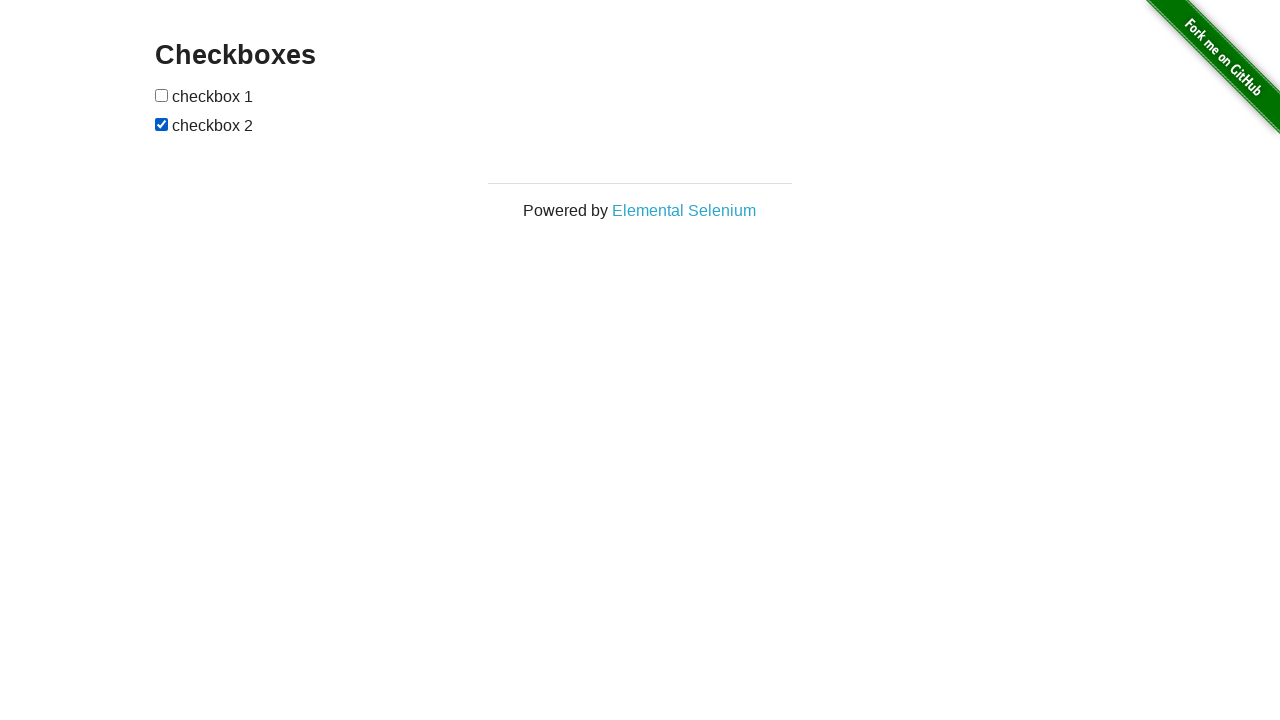